Tests that an entry ad modal appears on first page load, can be closed by clicking the modal footer, and then disappears.

Starting URL: https://the-internet.herokuapp.com/entry_ad

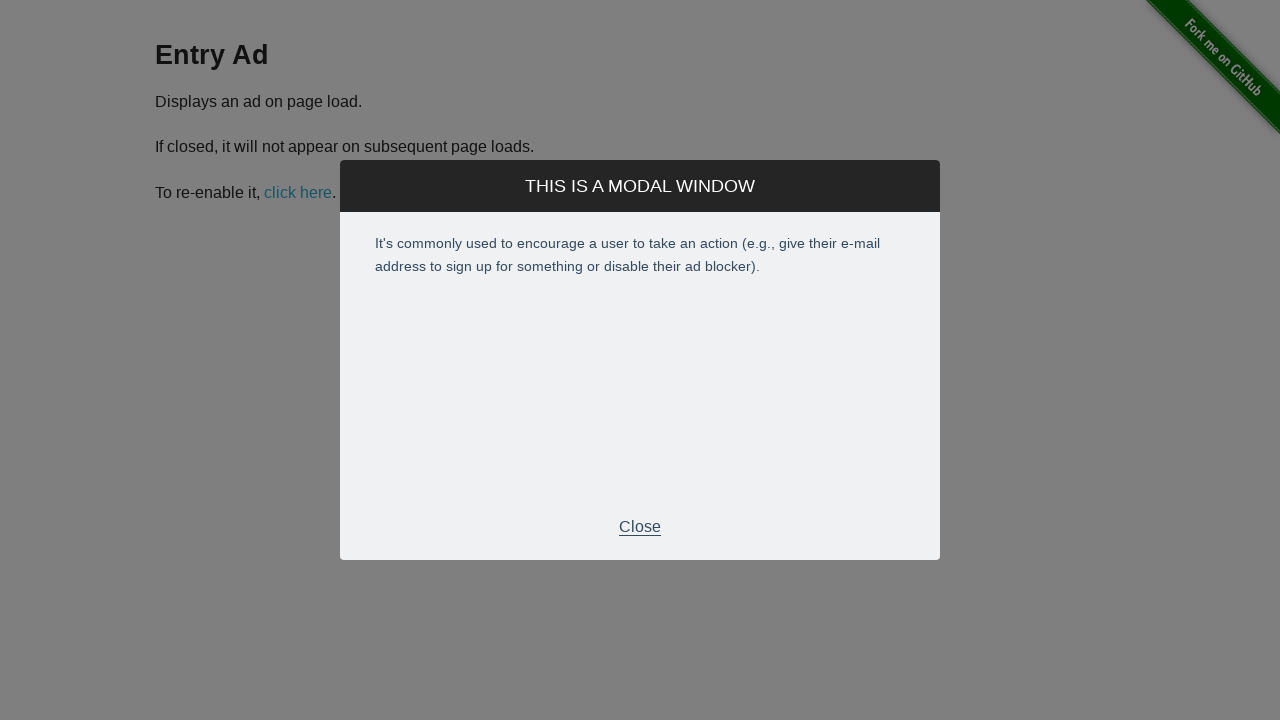

Navigated to entry ad page
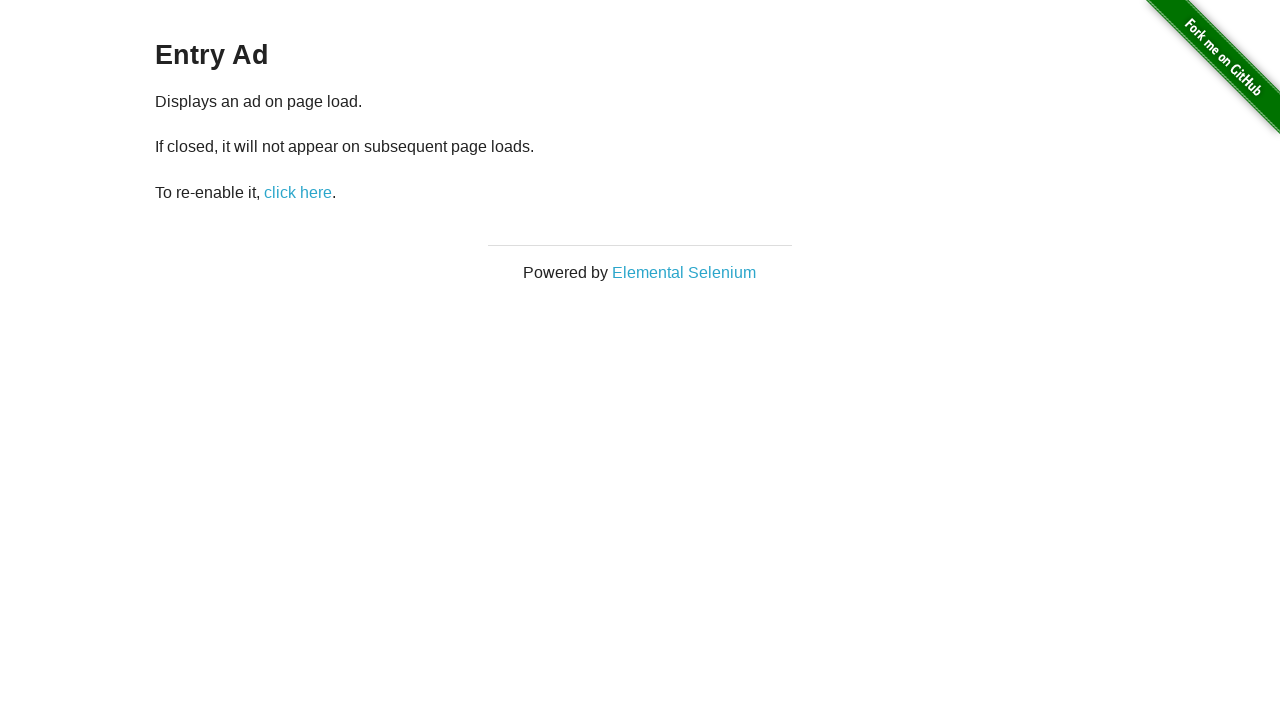

Entry ad modal footer became visible on first page load
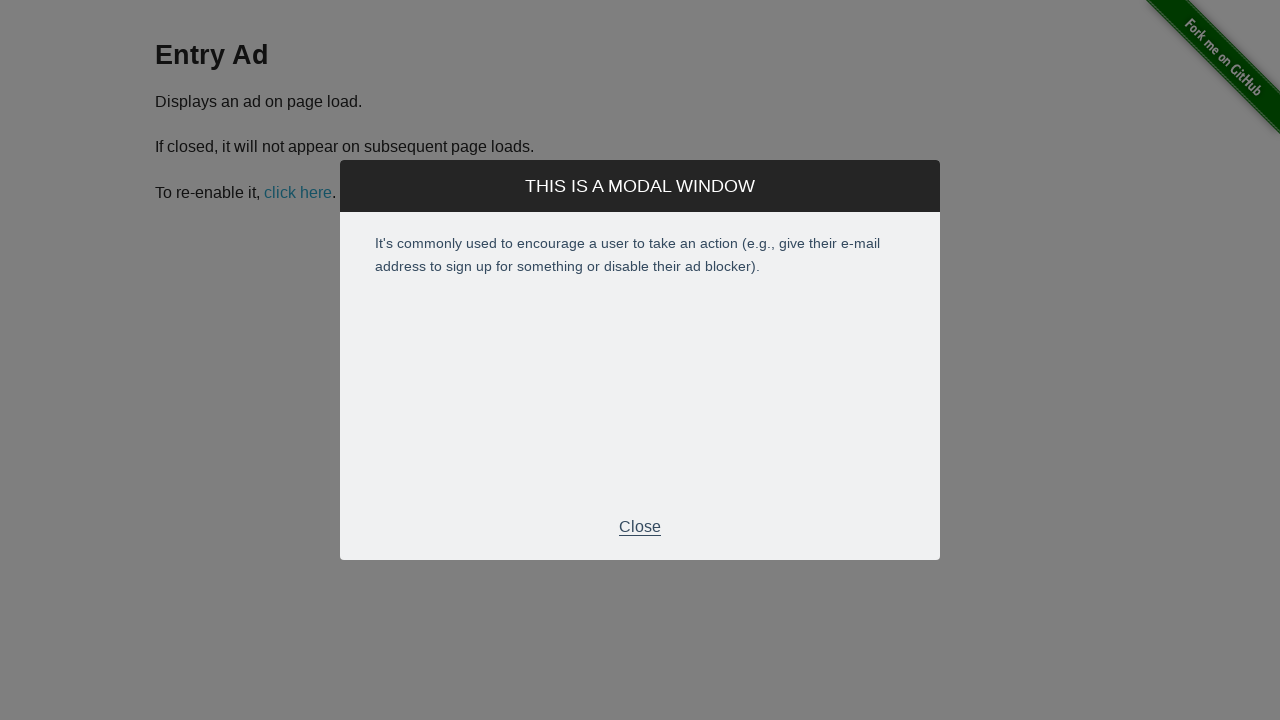

Clicked modal footer to close the entry ad at (640, 527) on .modal-footer
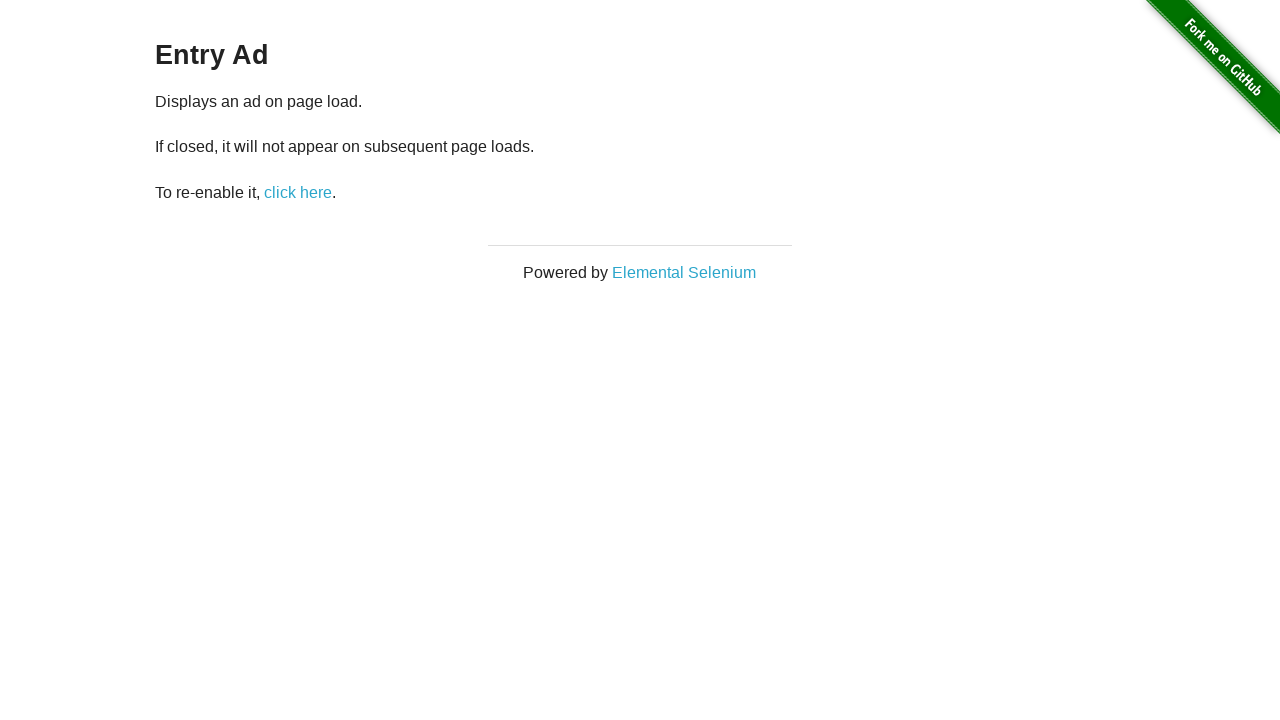

Entry ad modal disappeared after closing
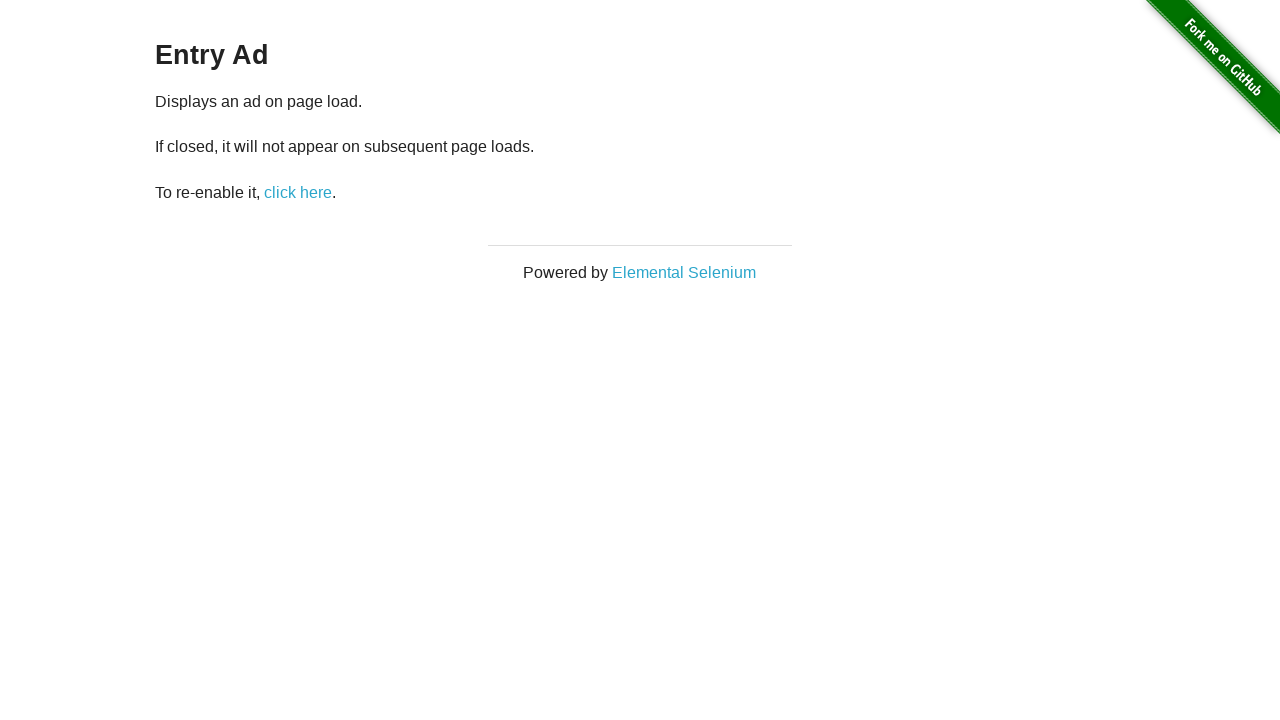

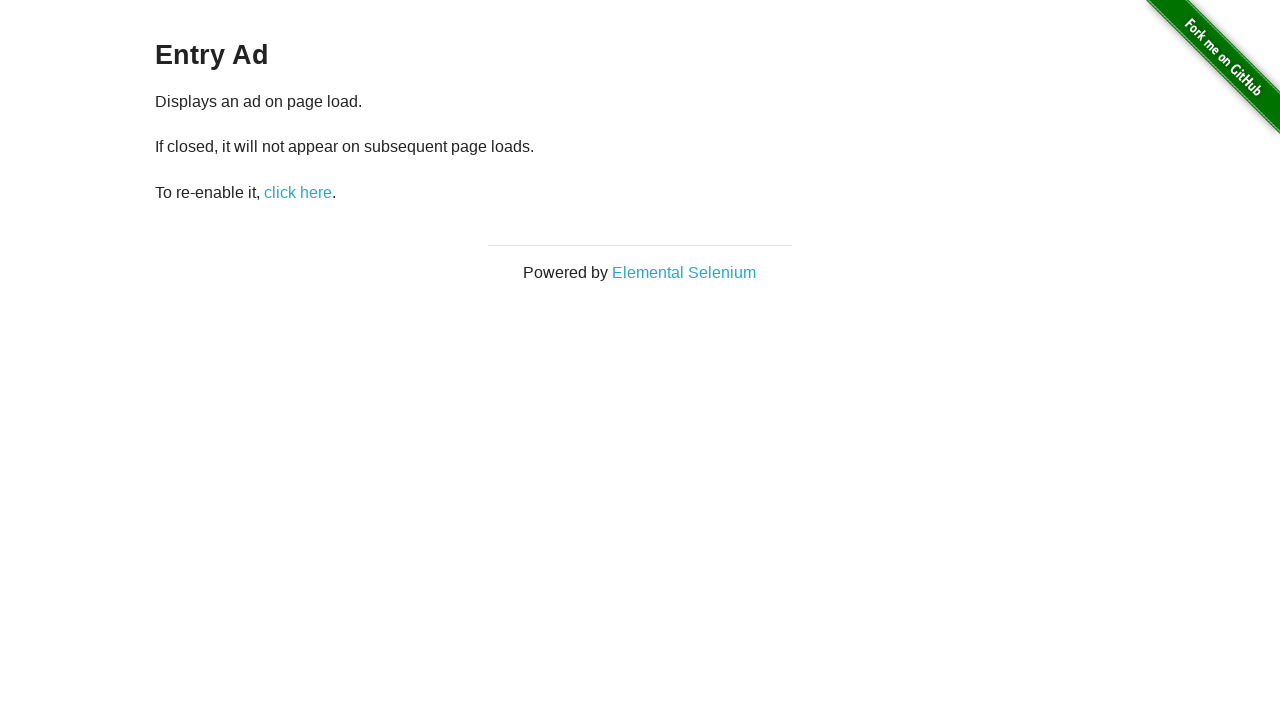